Tests adding an item to cart by opening product in new tab, clicking add to cart, handling alert, and verifying item appears in cart

Starting URL: https://www.demoblaze.com/index.html

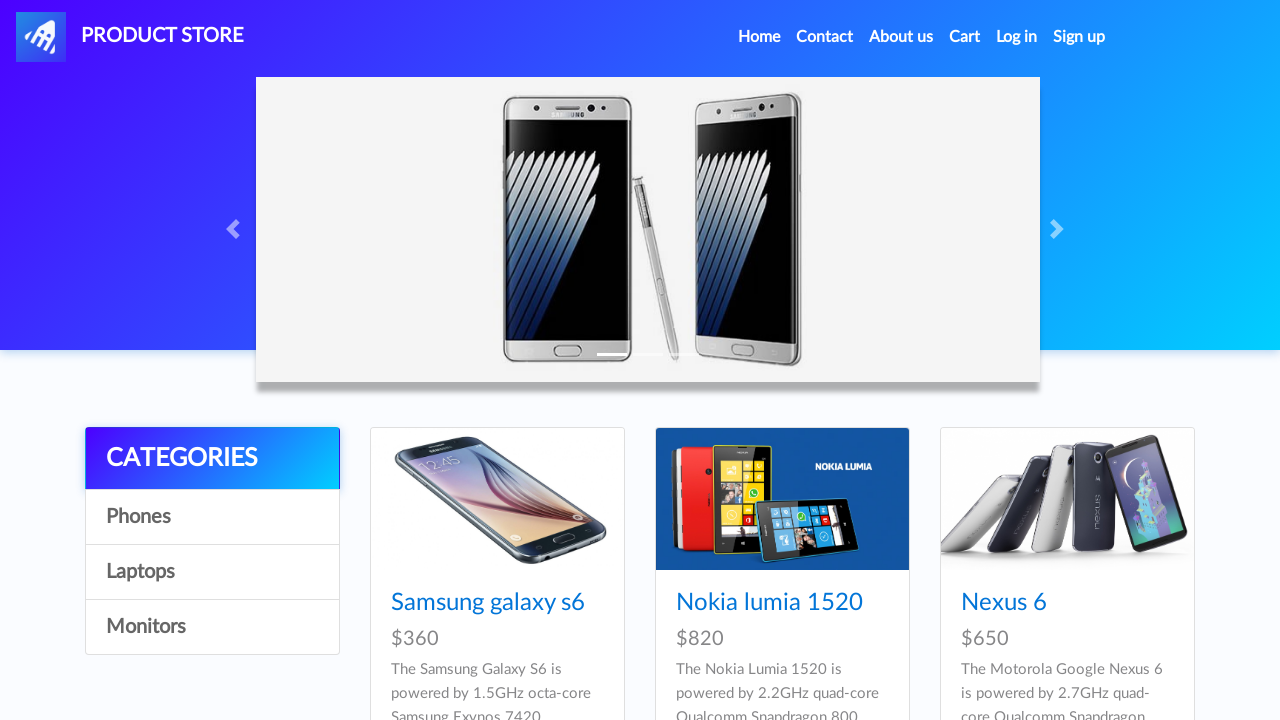

Opened Nokia lumia 1520 product page in new tab using Ctrl+click at (769, 603) on a:has-text("Nokia lumia 1520")
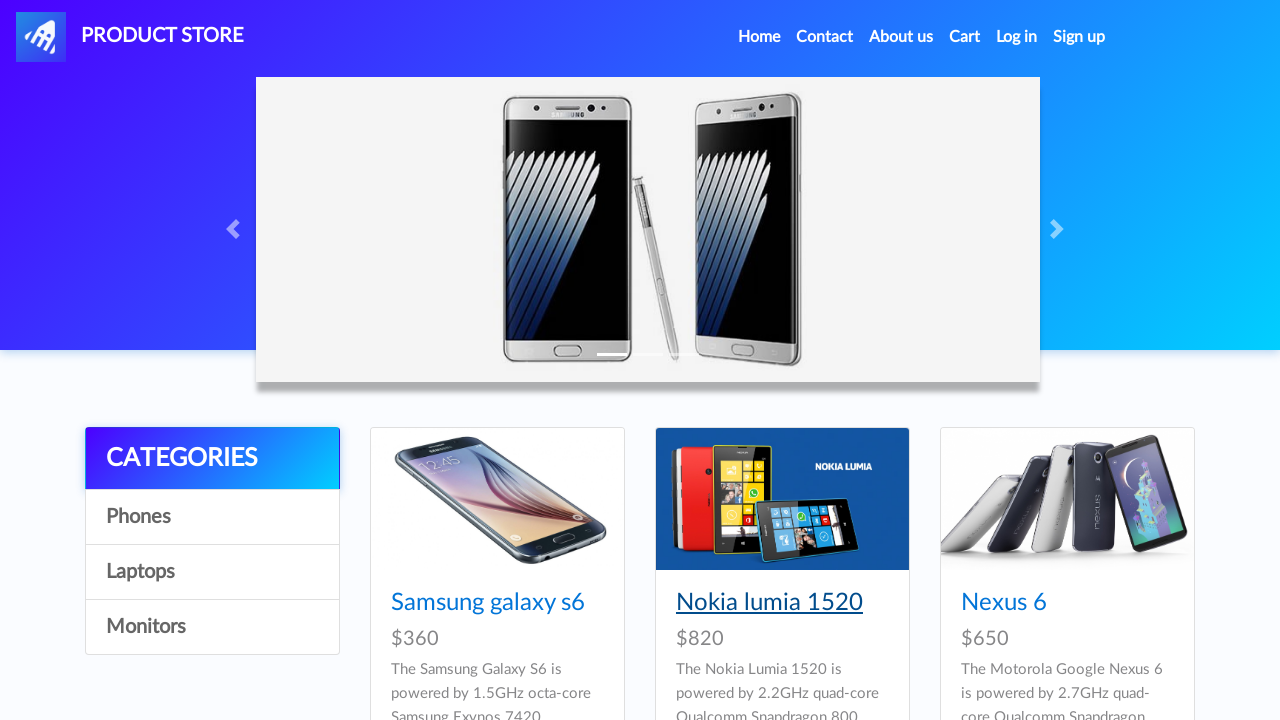

Clicked 'Add to Cart' button on product page at (610, 440) on a[onclick="addToCart(2)"]
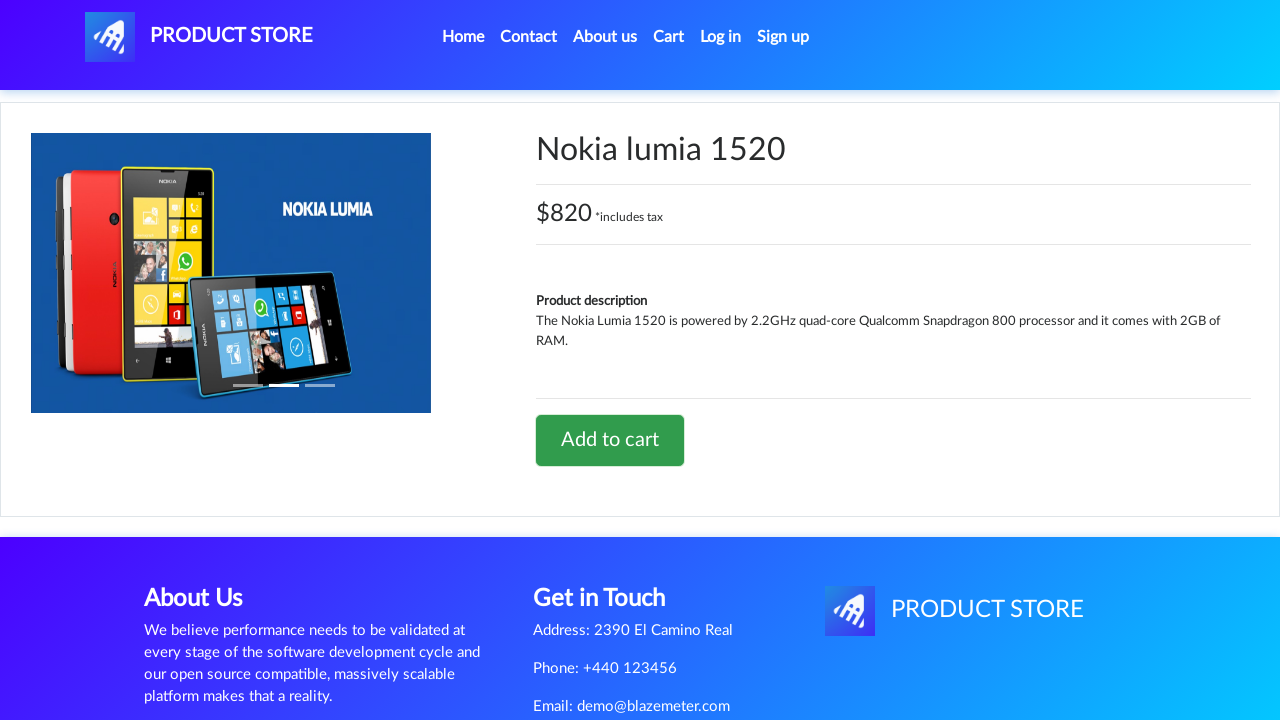

Set up alert dialog handler to accept confirmations
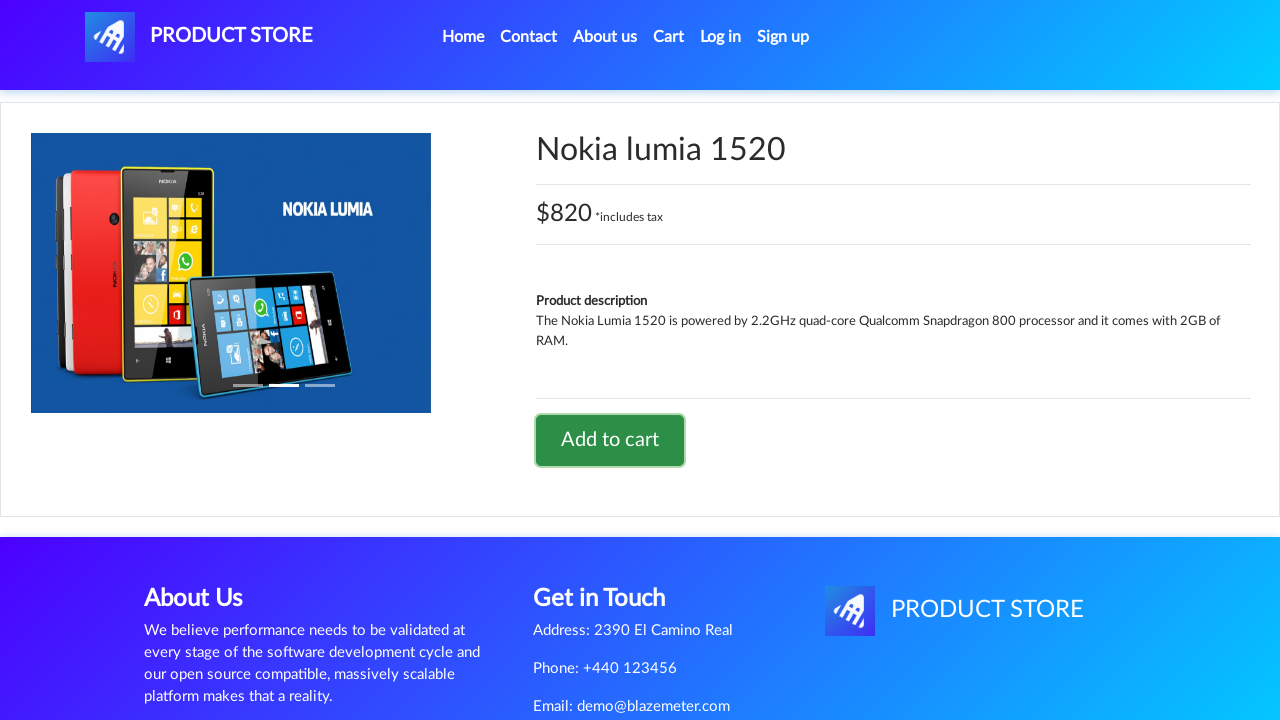

Closed product page tab and returned to original tab
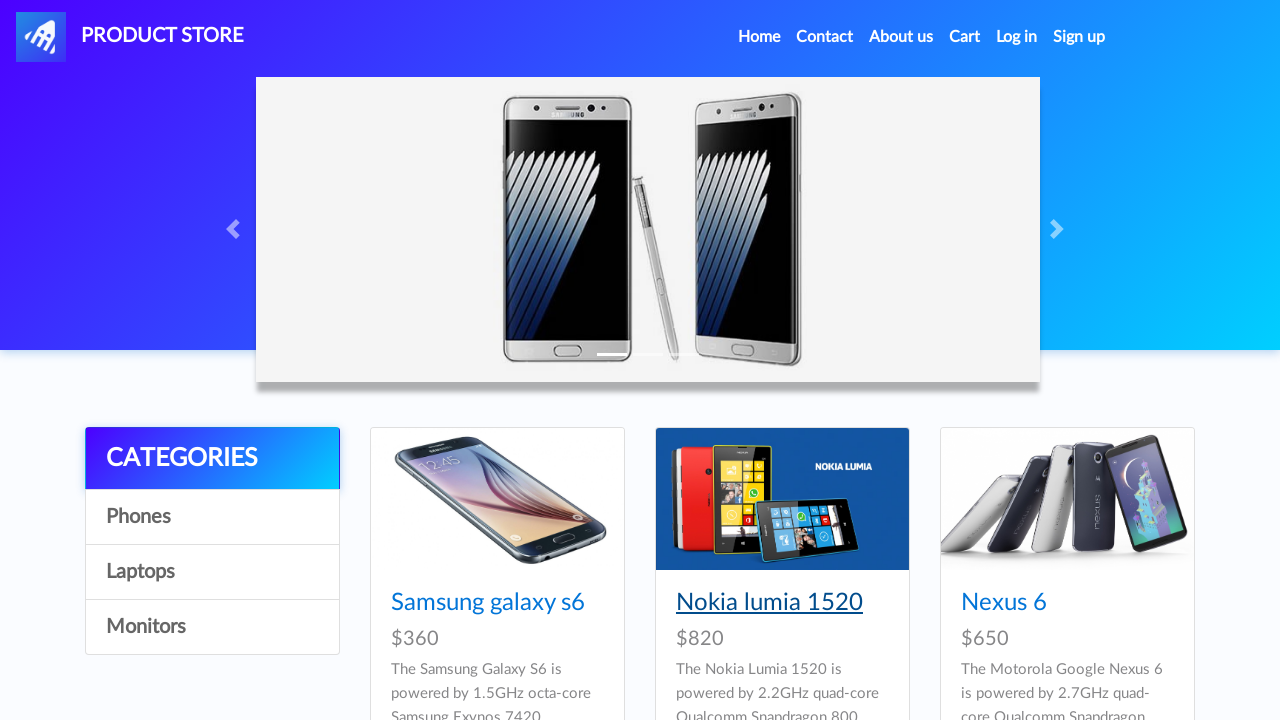

Clicked cart button to view shopping cart at (965, 37) on #cartur
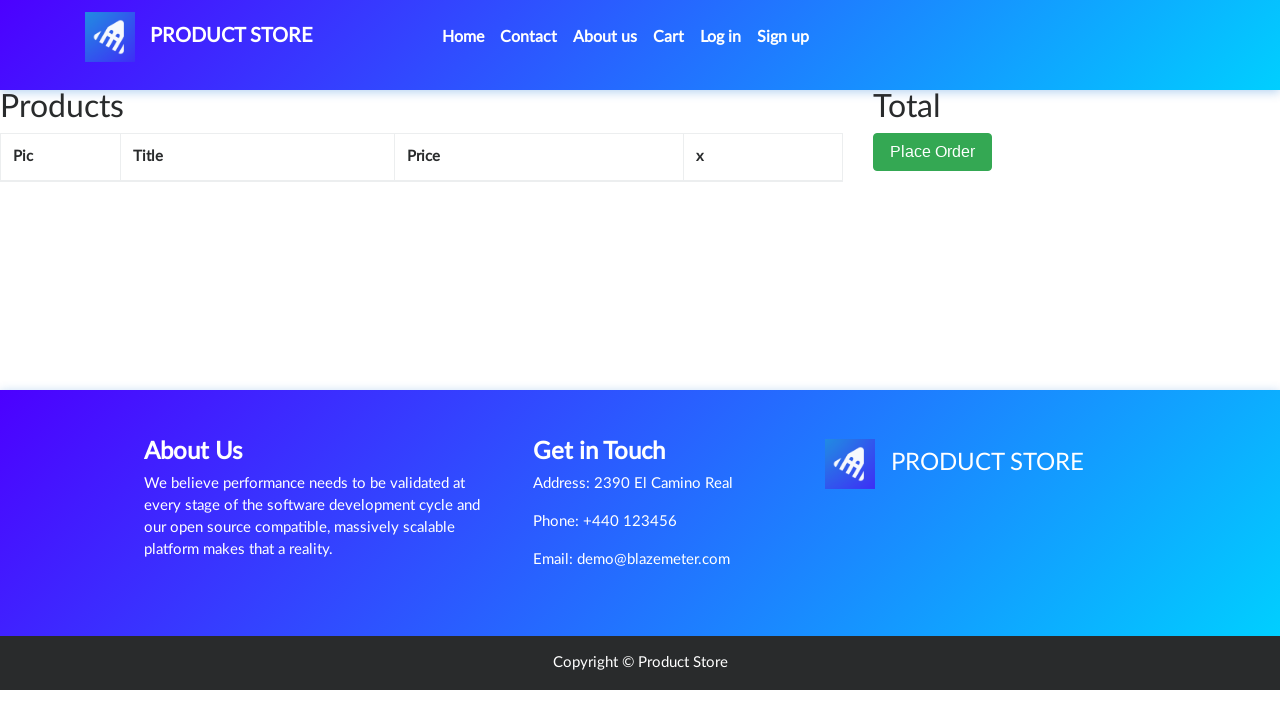

Verified Nokia lumia 1520 item appears in cart
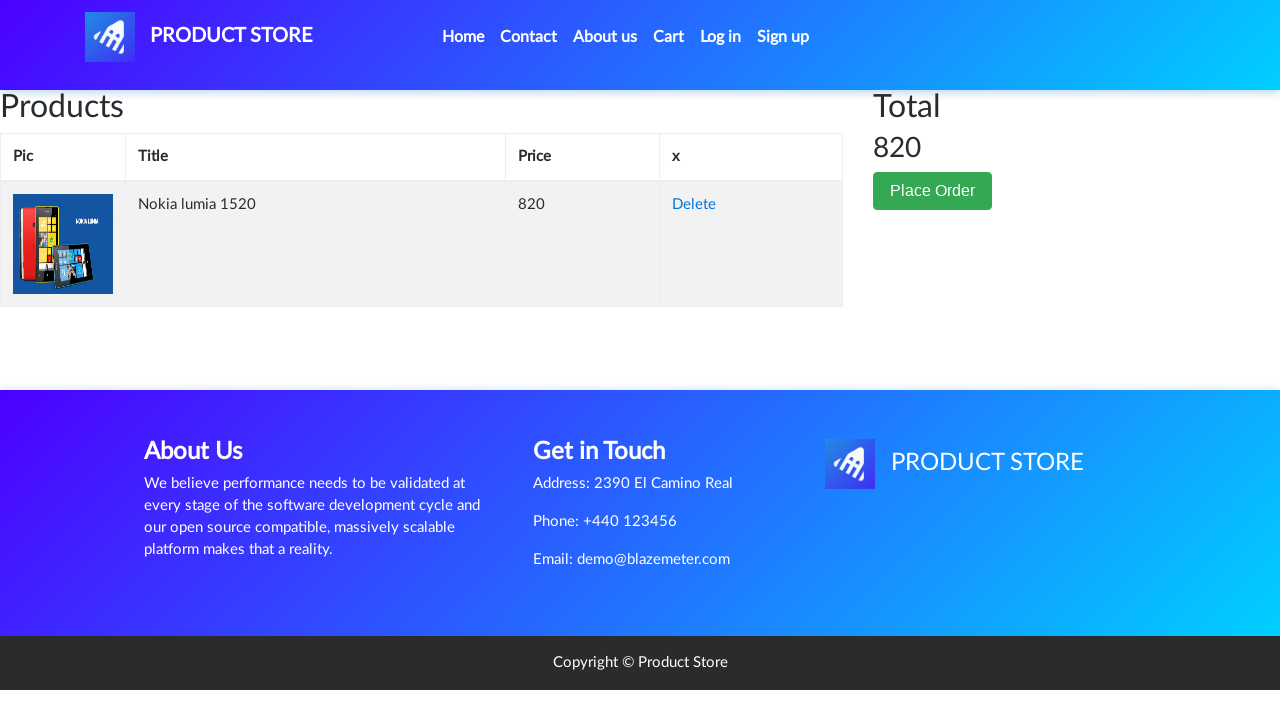

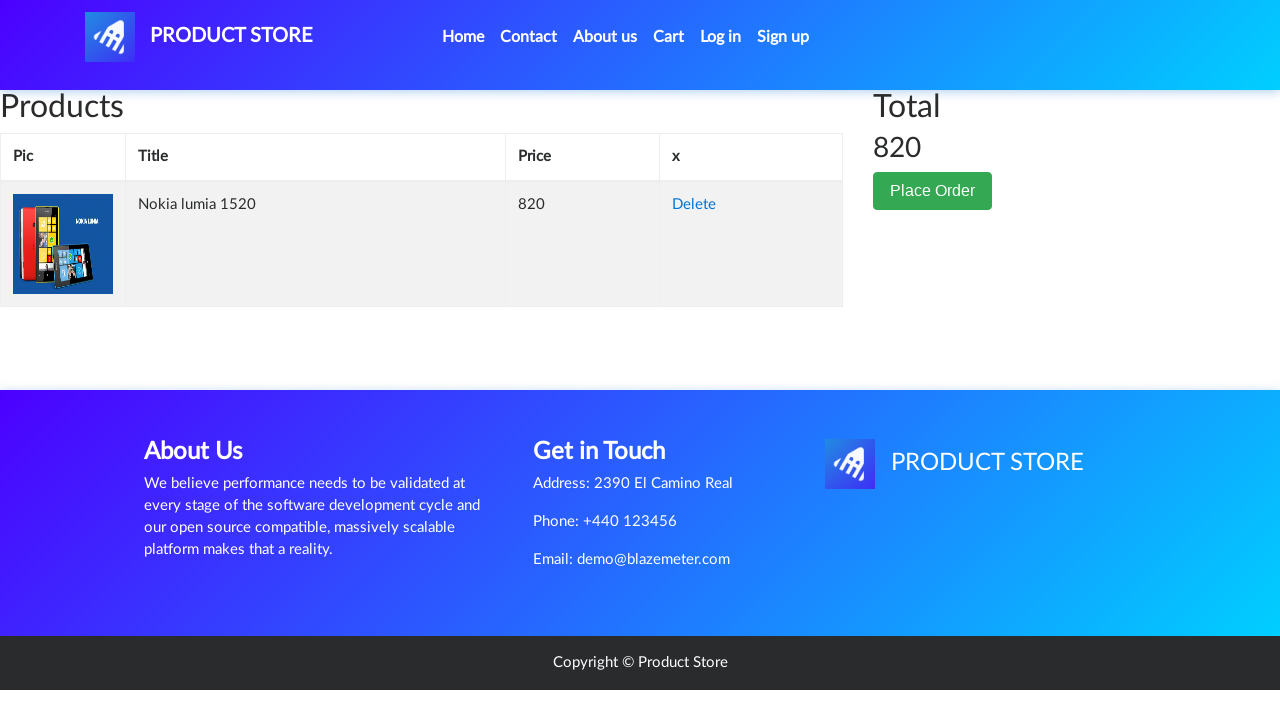